Tests clicking the login button using standard Selenium click method

Starting URL: https://portaldev.cms.gov/portal/

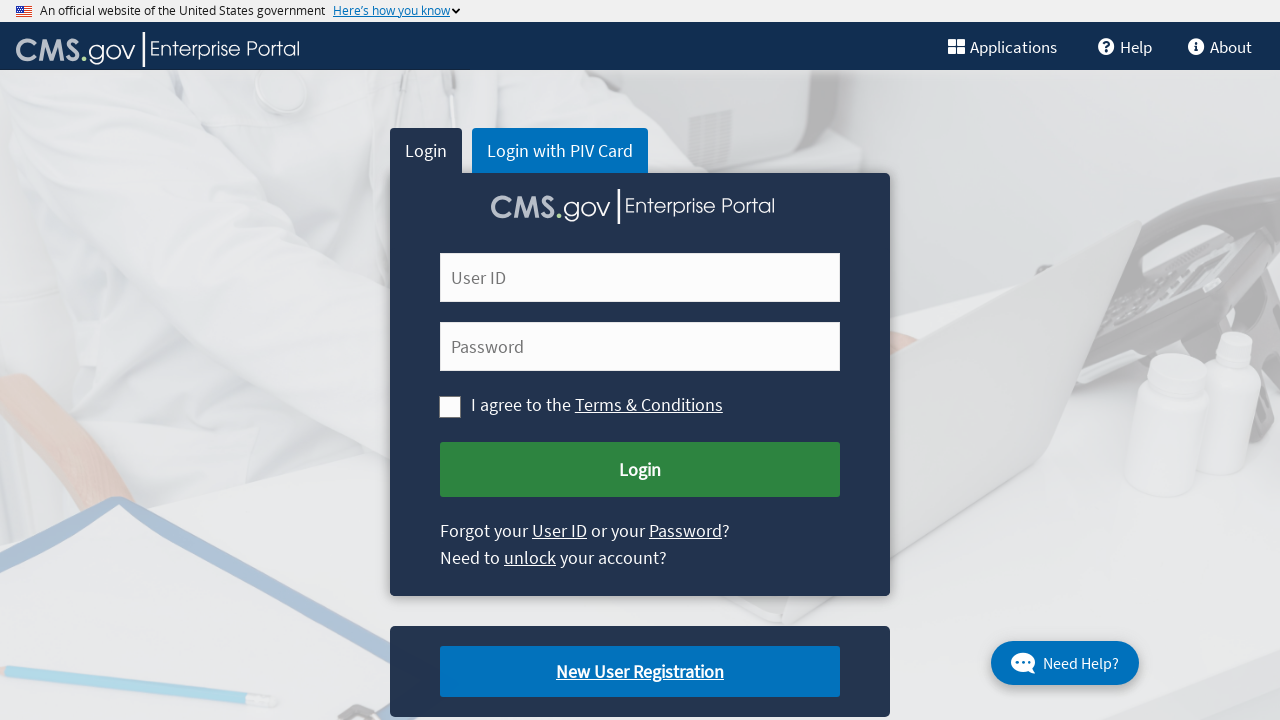

Navigated to CMS portal dev login page
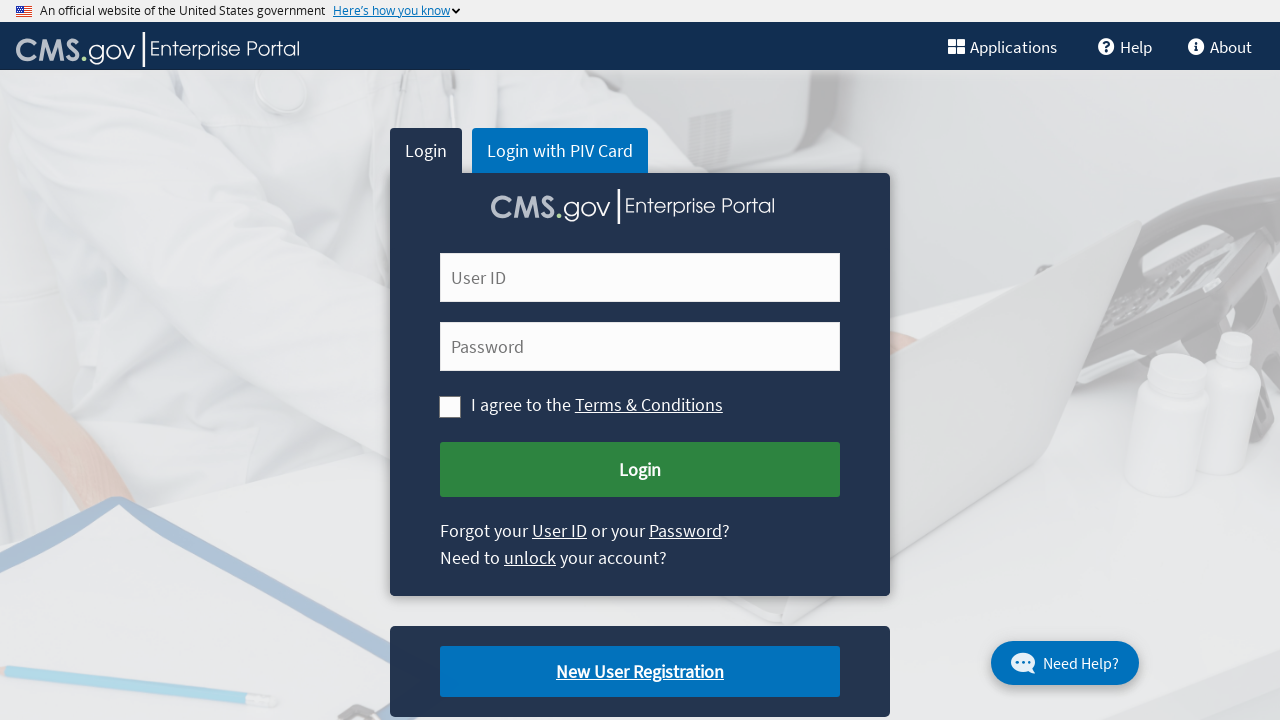

Clicked the login button using standard click method at (640, 470) on #cms-login-submit
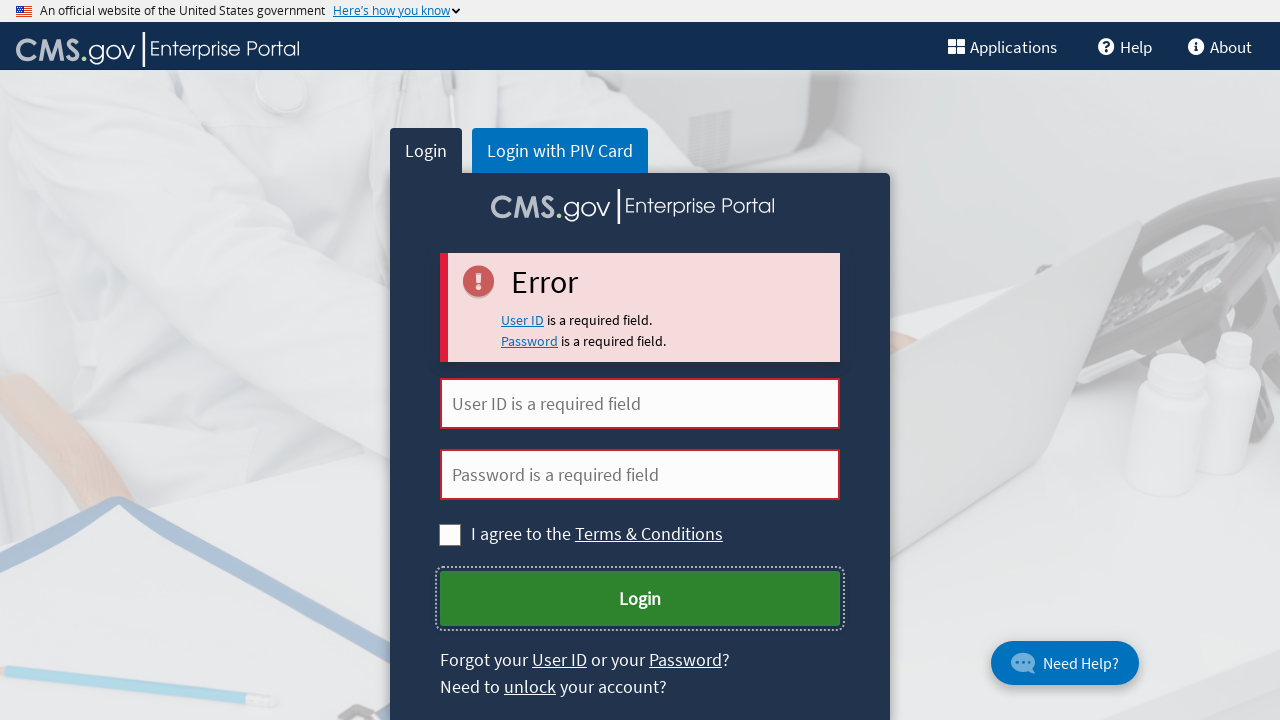

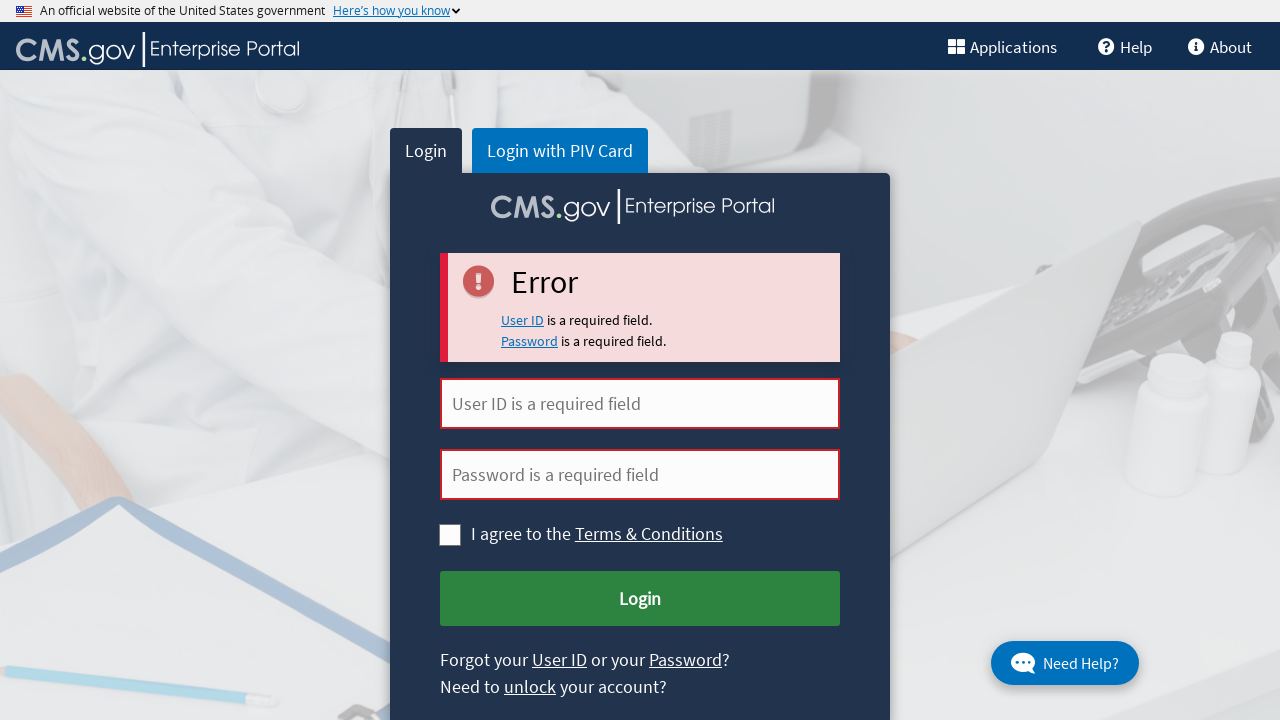